Tests form submission failure when potencia value exceeds integer limits

Starting URL: https://carros-crud.vercel.app/

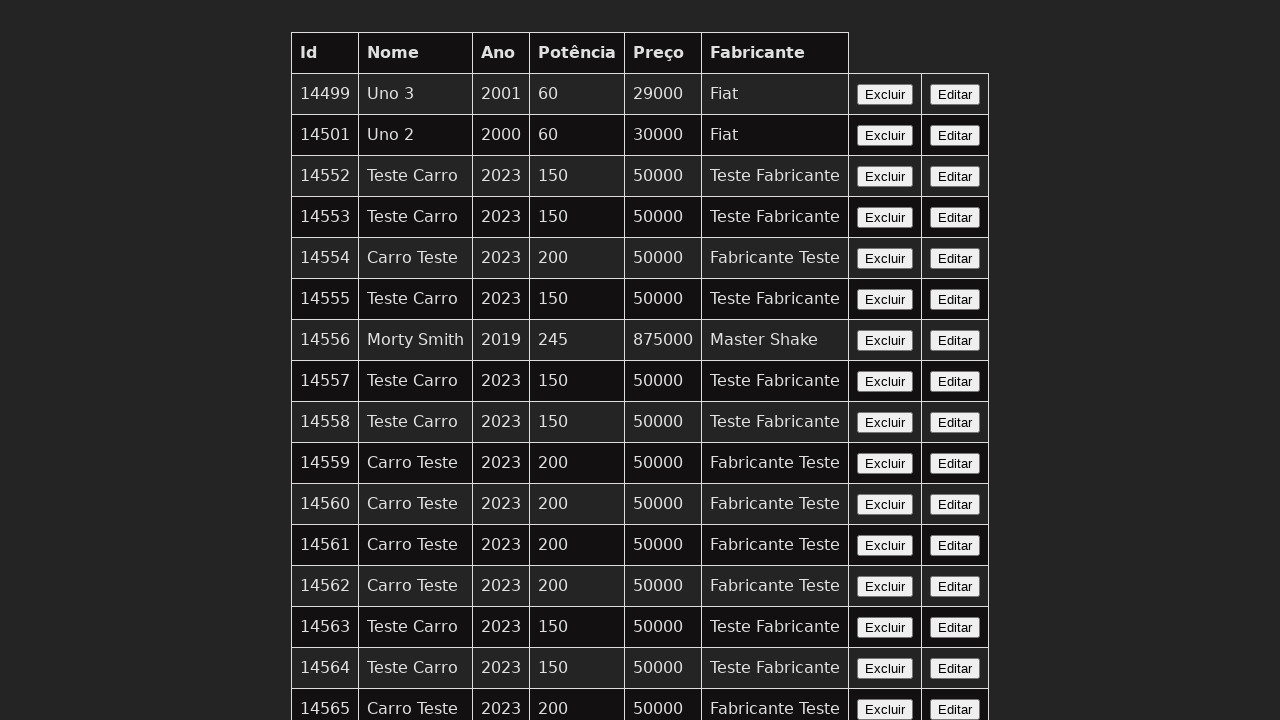

Waited for form to load - nome input field is visible
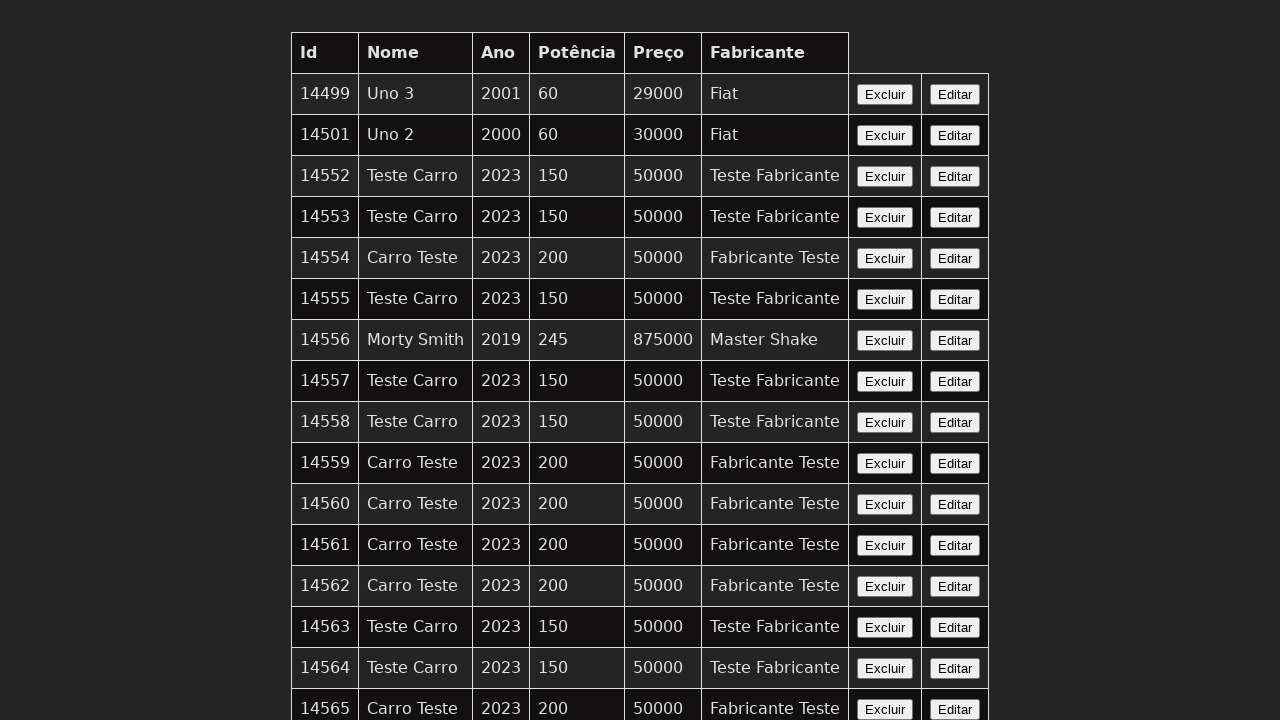

Filled nome field with 'Teste Carro' on input[name='nome']
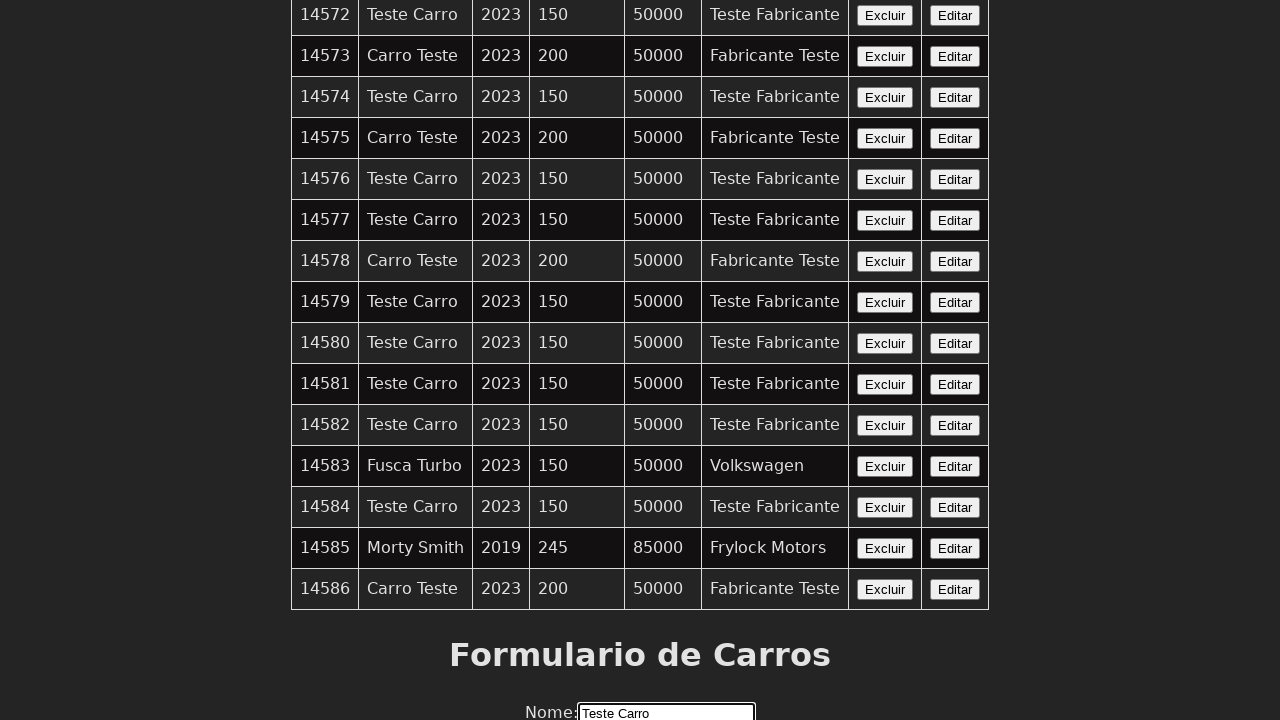

Filled ano field with '2000' on input[name='ano']
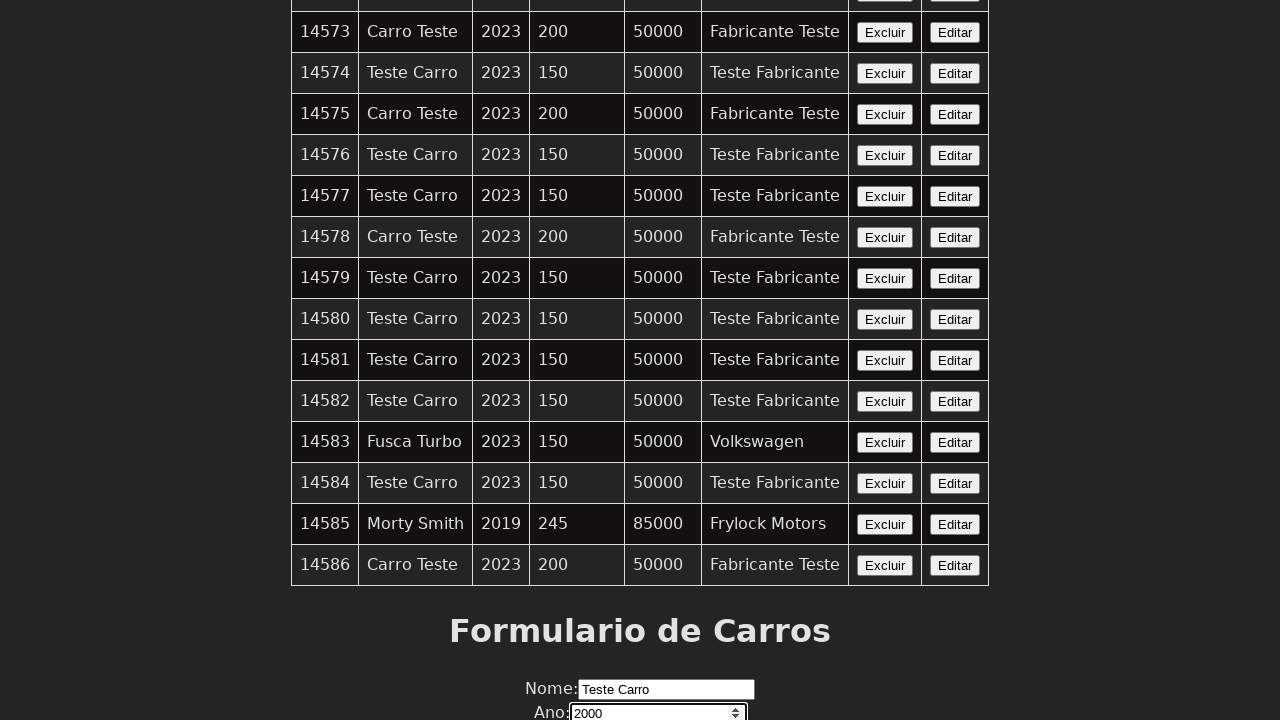

Filled potencia field with '2147483648' (exceeds integer limit) on input[name='potencia']
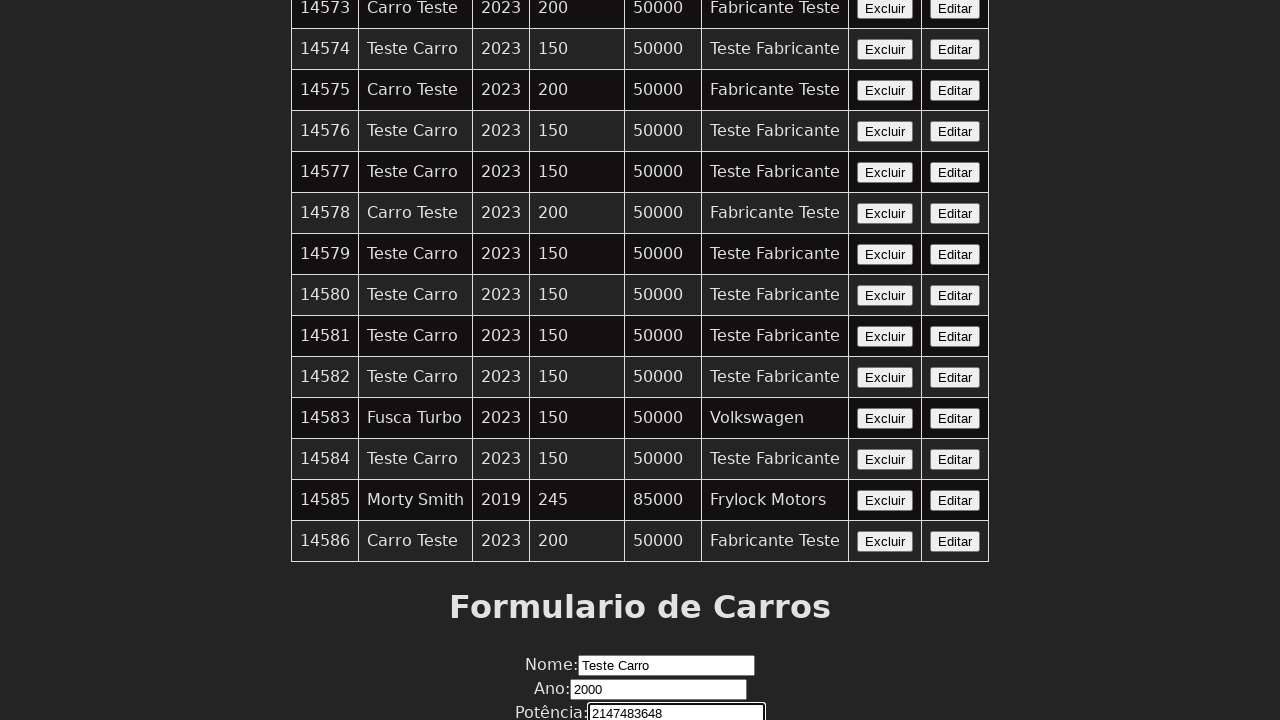

Filled preco field with '50000' on input[name='preco']
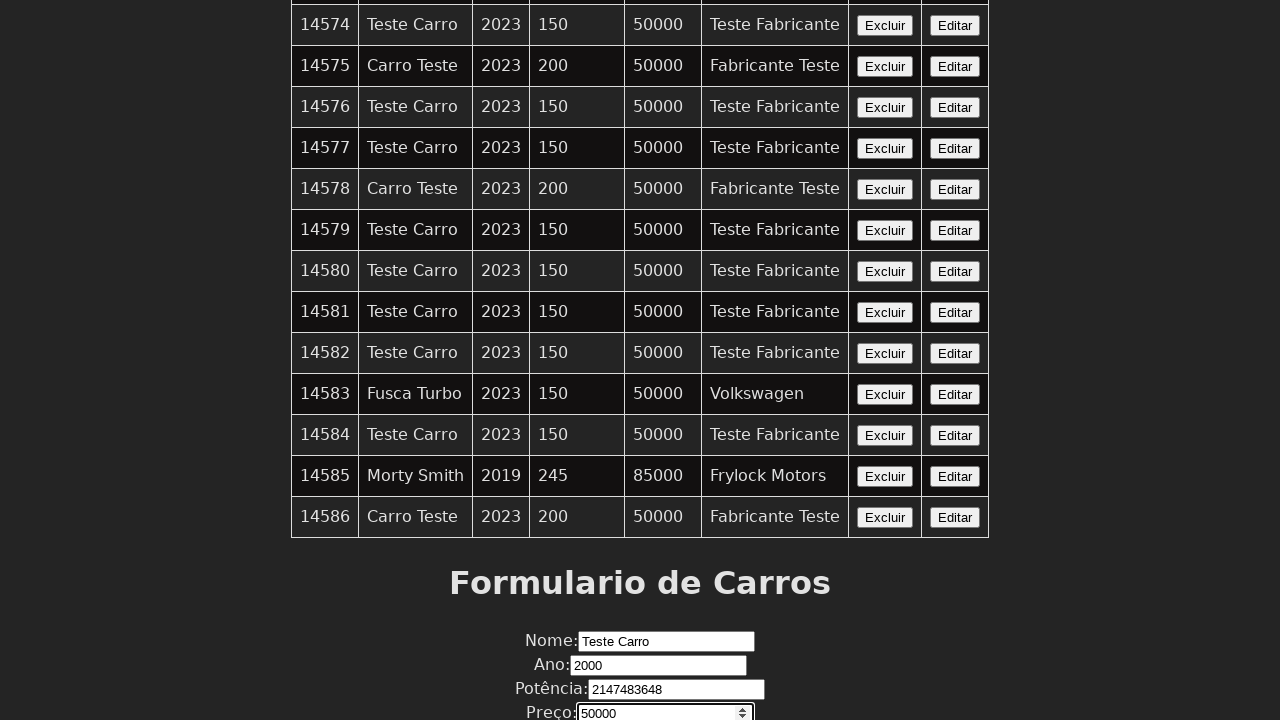

Filled fabricante field with 'Fabricante Teste' on input[name='fabricante']
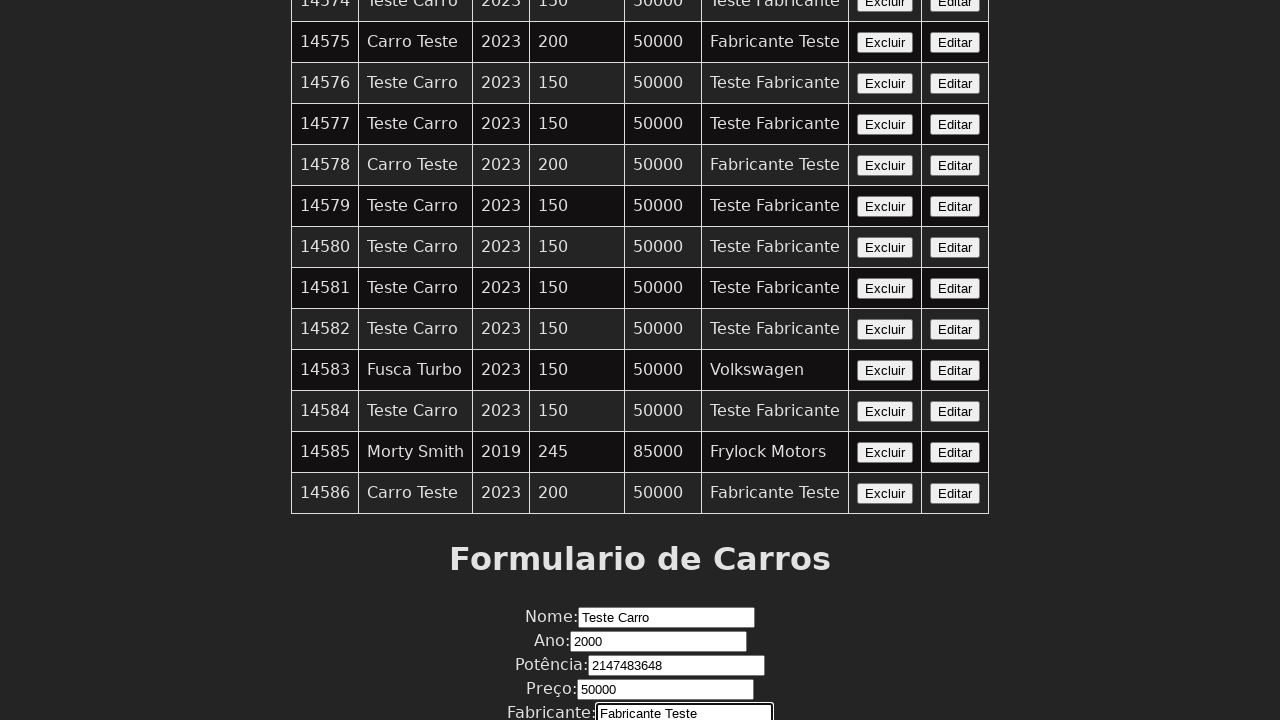

Clicked Enviar button to submit form at (640, 676) on xpath=//button[contains(text(),'Enviar')]
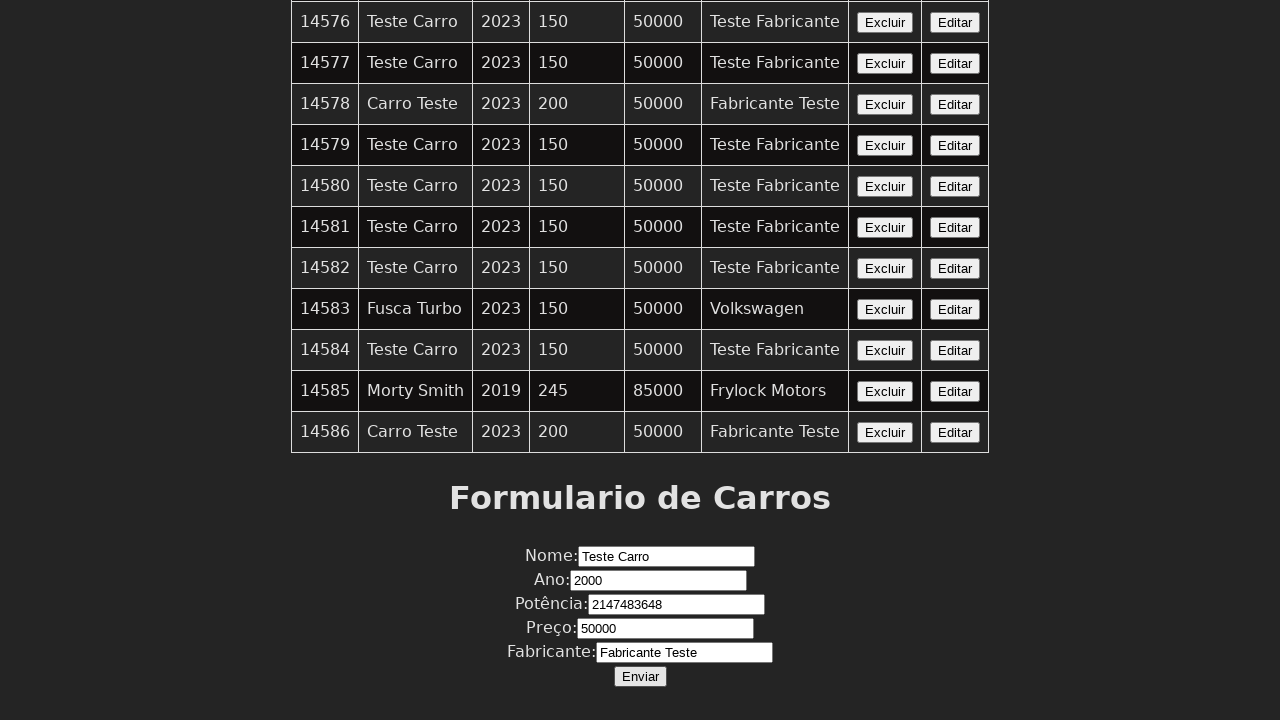

Set up dialog handler to accept alerts
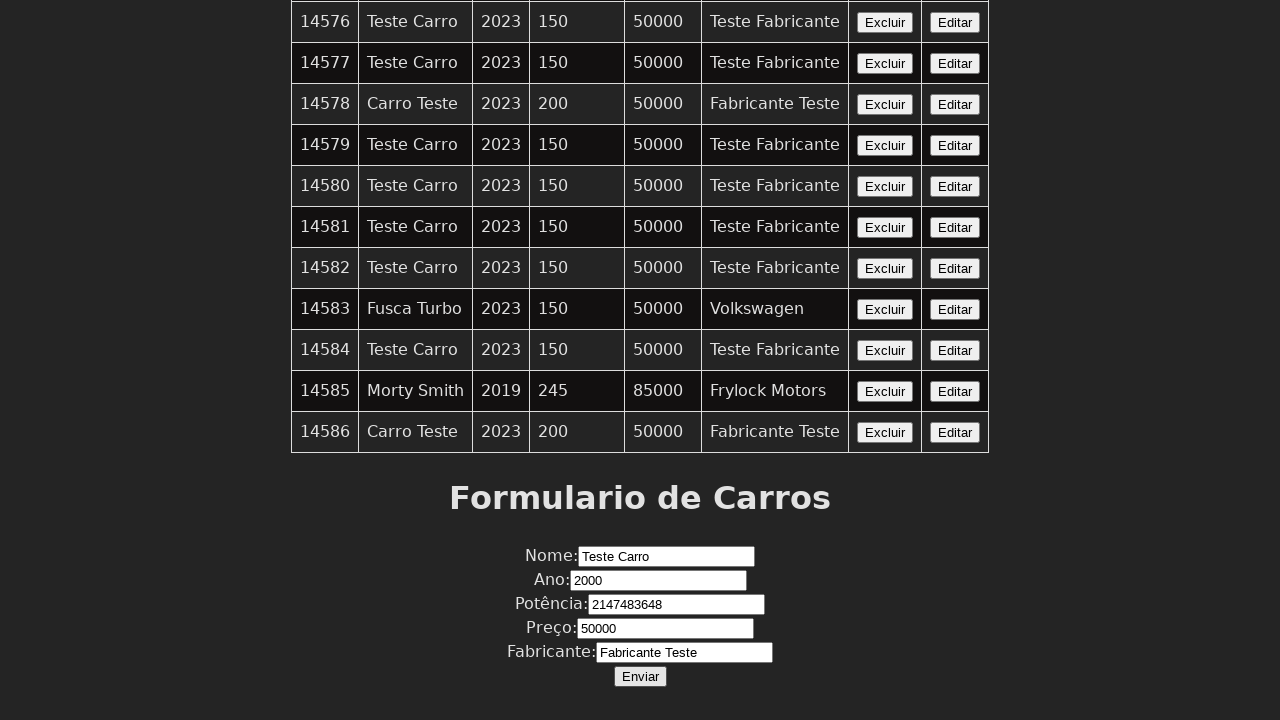

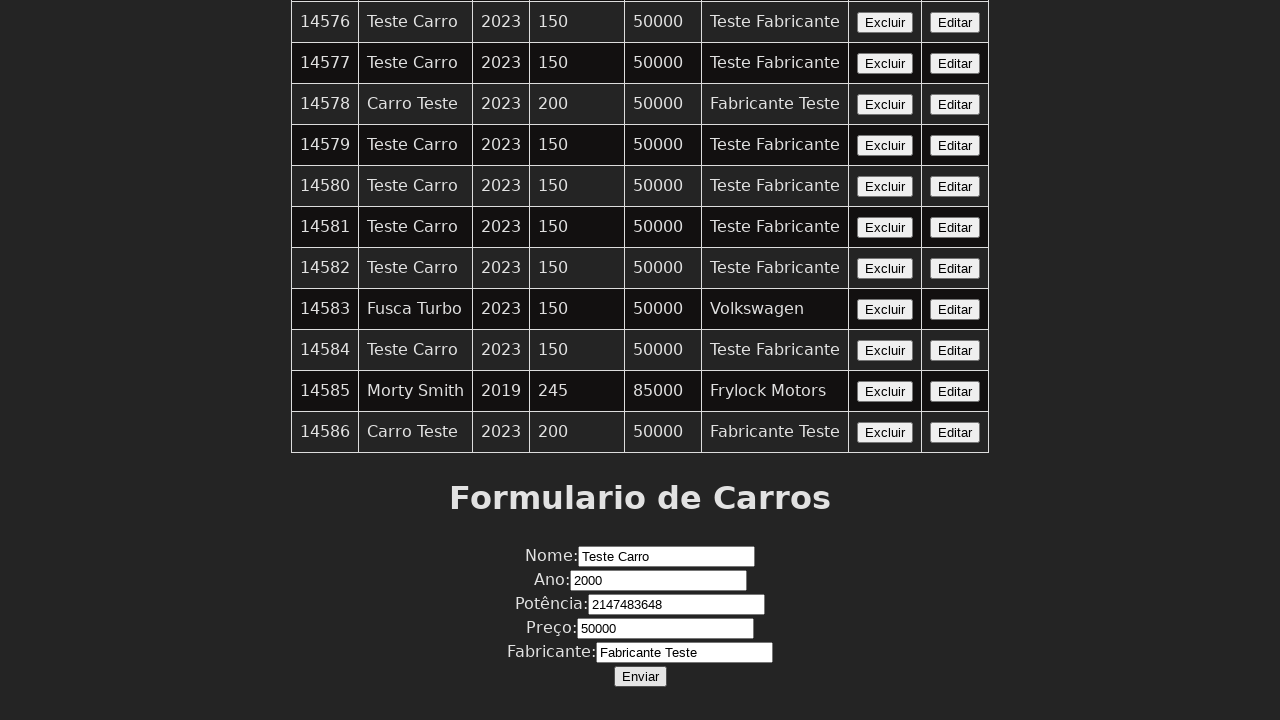